Tests that clicking the "Current and Forecast APIs" link navigates to the Weather API page.

Starting URL: https://openweathermap.org/

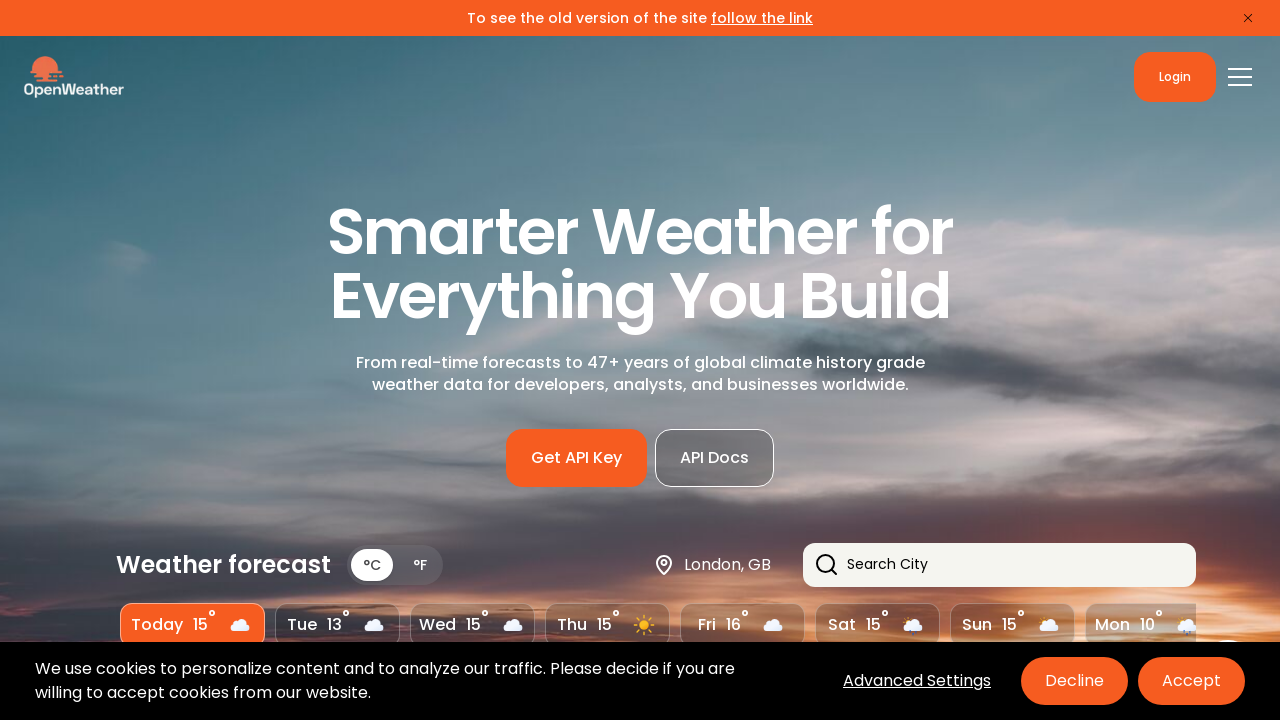

Page loader disappeared
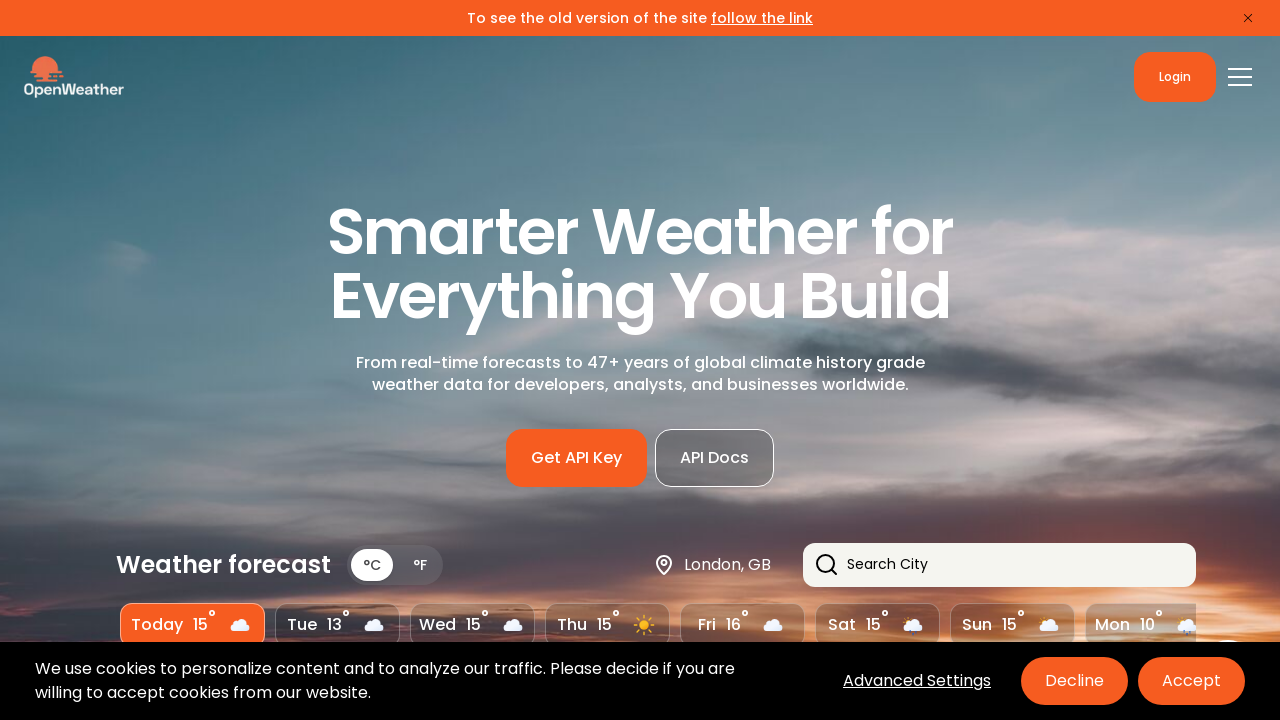

Clicked 'Current and Forecast APIs' link at (218, 361) on xpath=//li/a[@href='/api#current']
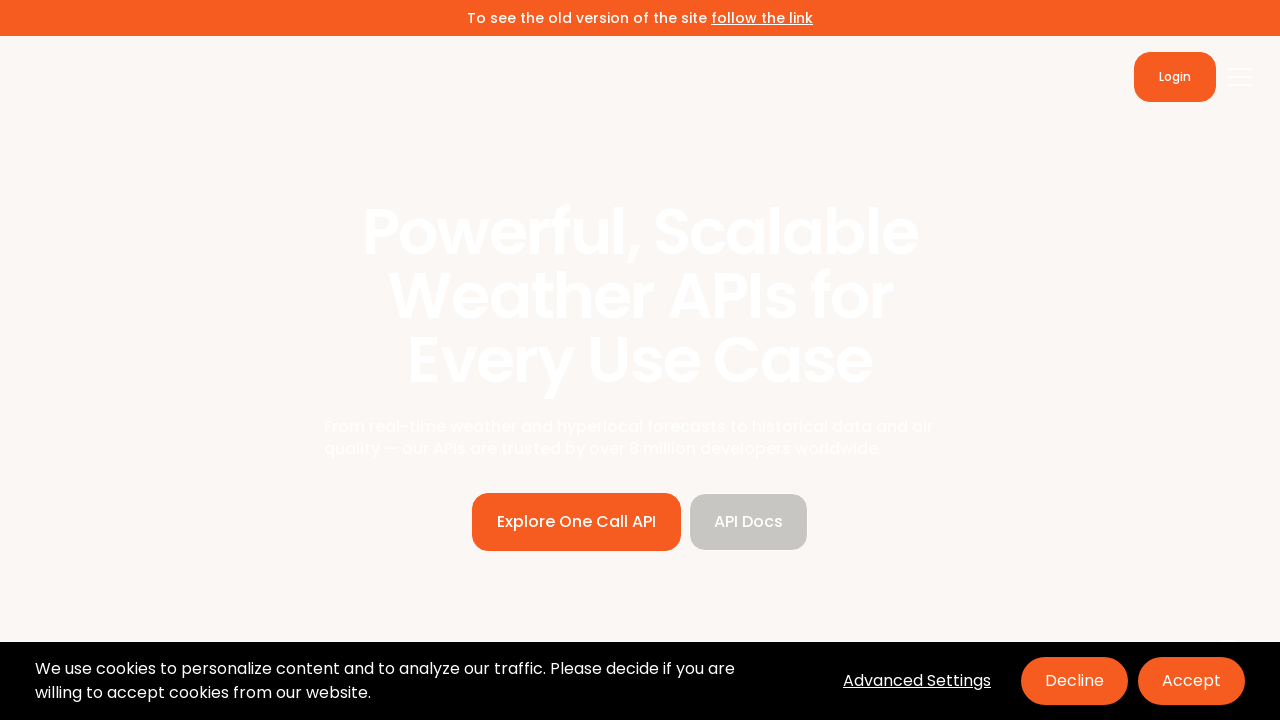

Navigation to Weather API page completed
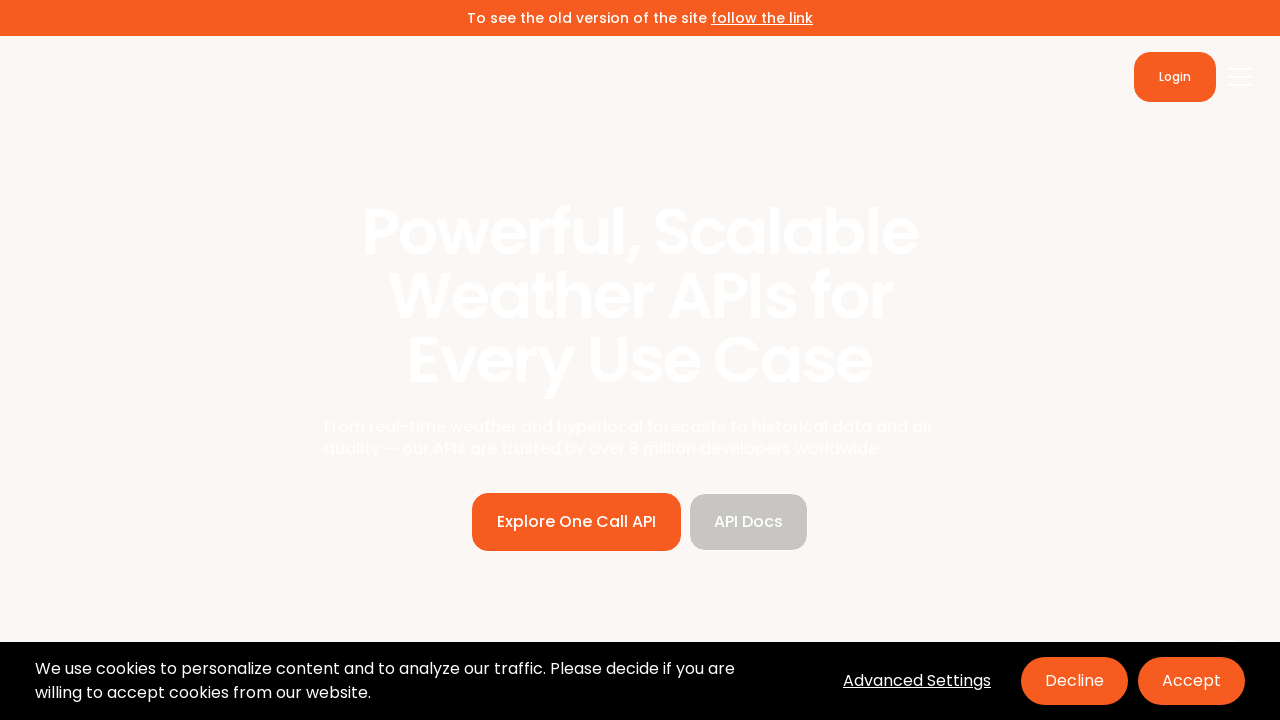

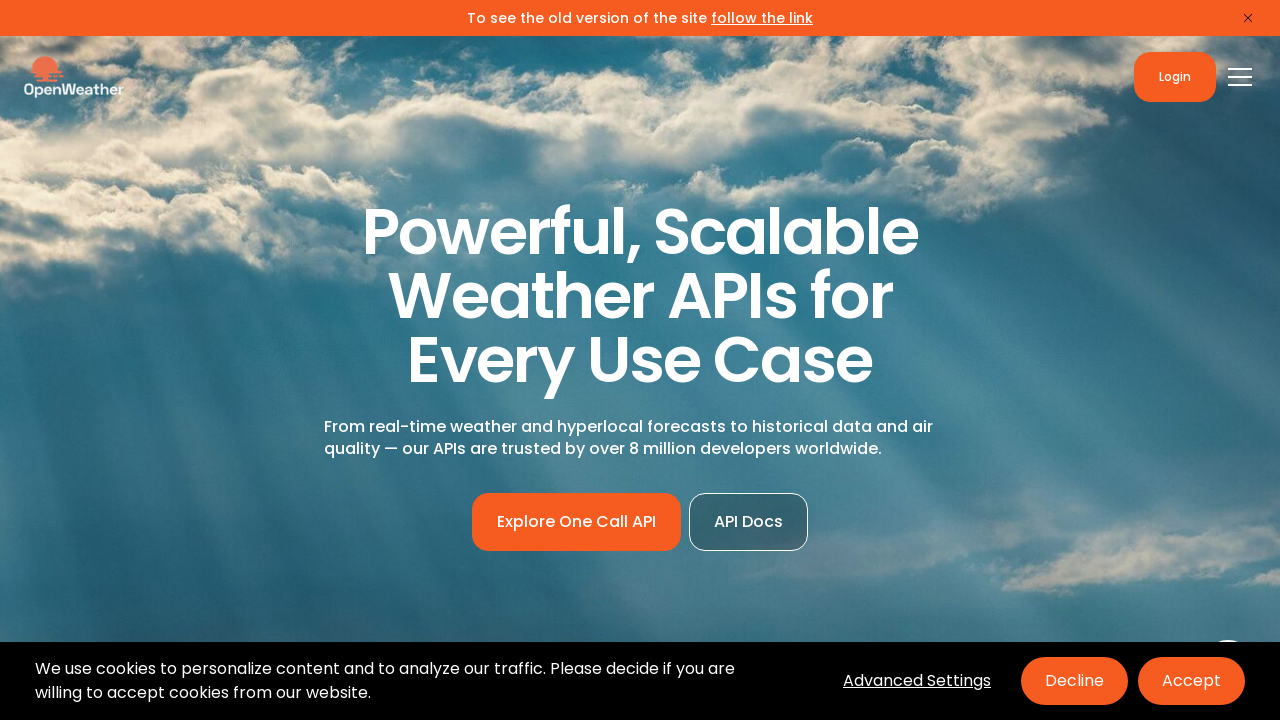